Tests A/B test opt-out by adding the opt-out cookie before visiting the A/B test page, then verifying the page shows the opt-out version.

Starting URL: http://the-internet.herokuapp.com

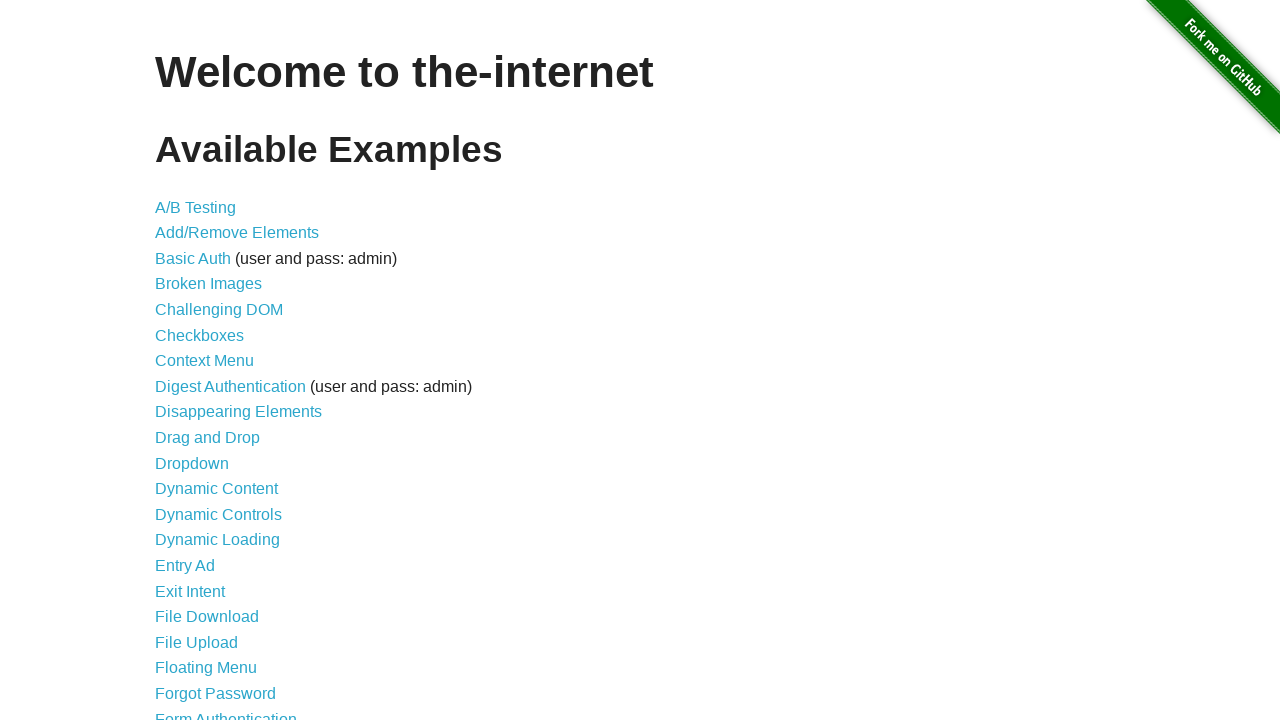

Added optimizelyOptOut cookie to the-internet.herokuapp.com domain
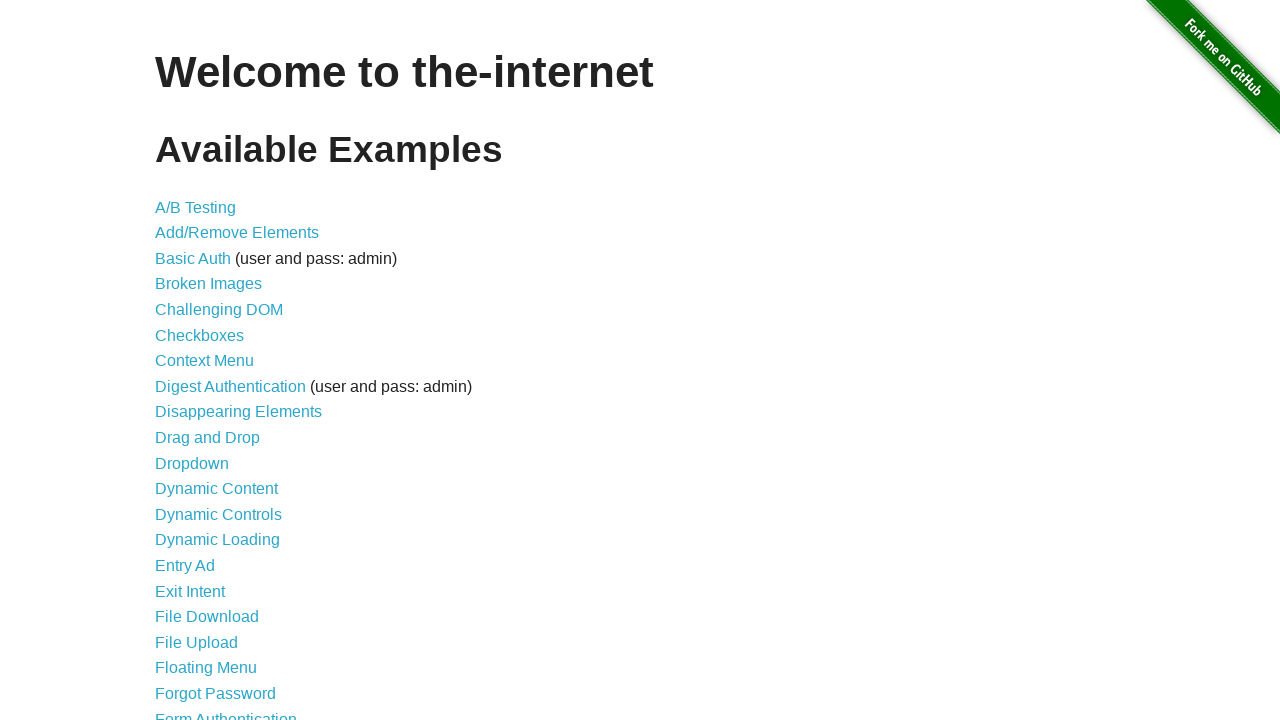

Navigated to A/B test page
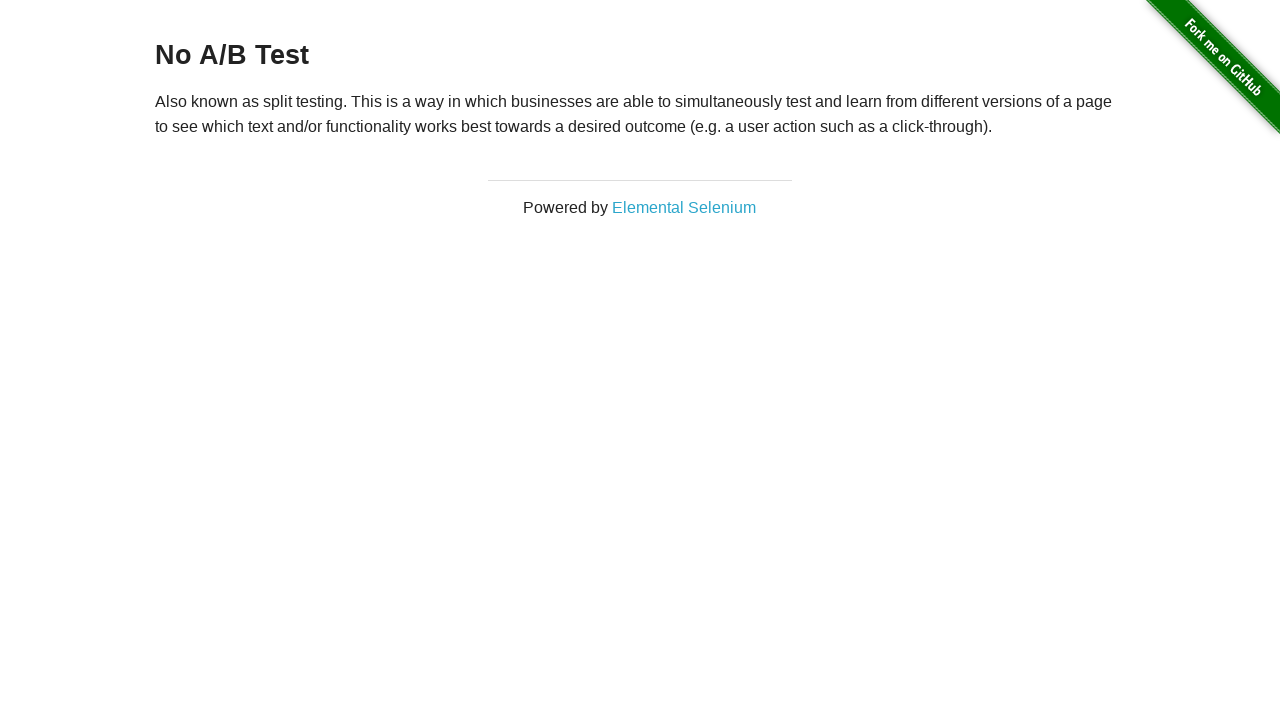

Retrieved heading text from page
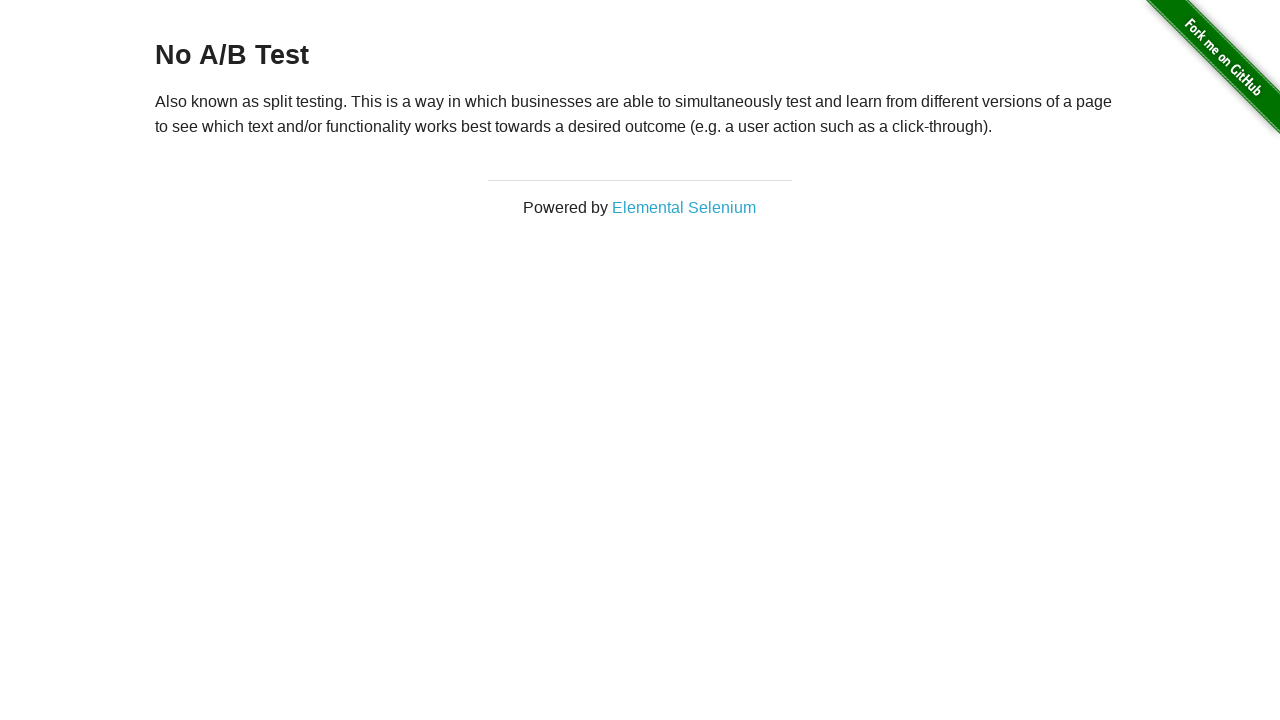

Verified page shows 'No A/B Test' heading, confirming opt-out version is displayed
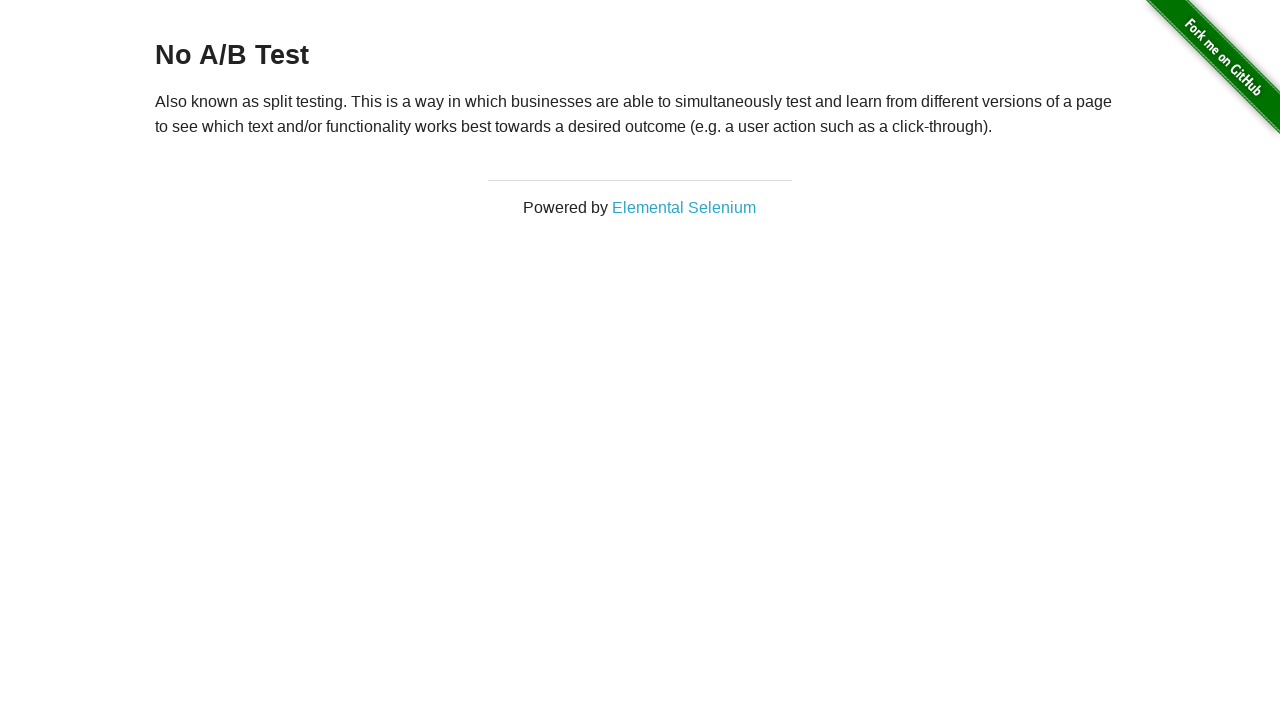

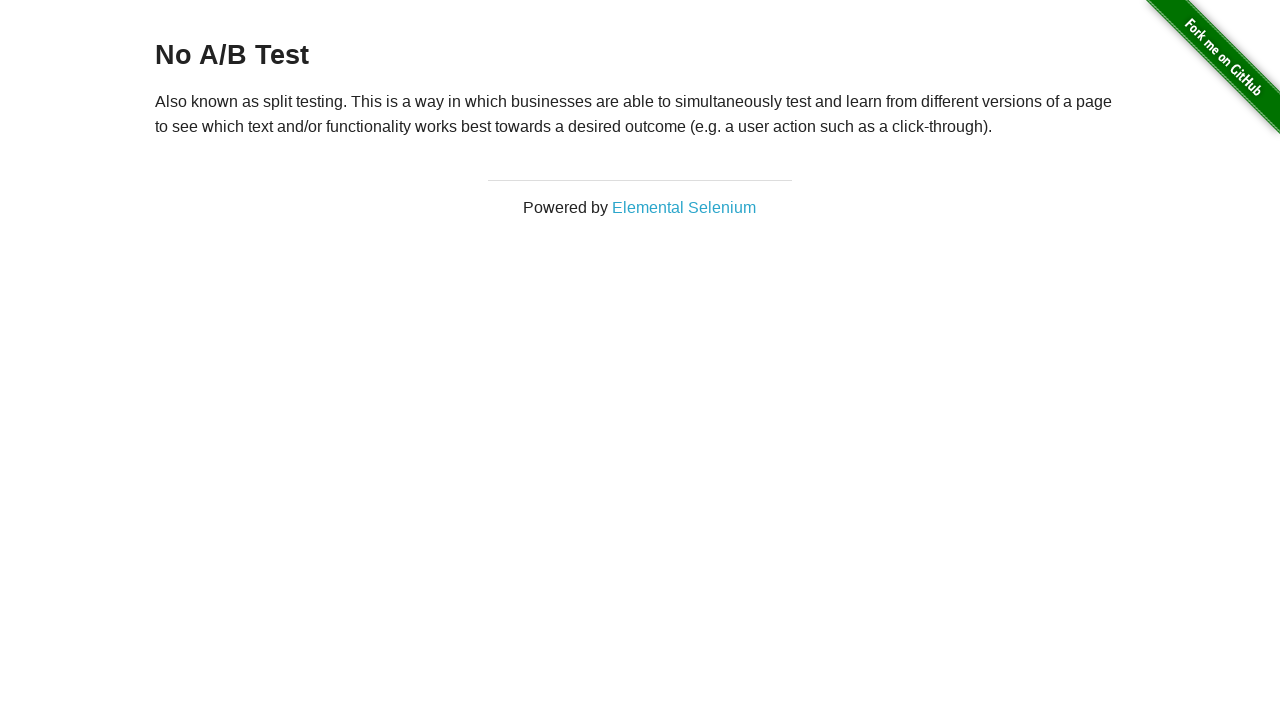